Tests filling out a practice form on DemoQA with various input types including text fields, radio buttons, date picker, dropdowns, and checkboxes, then verifies the submitted data in a modal.

Starting URL: https://demoqa.com/automation-practice-form

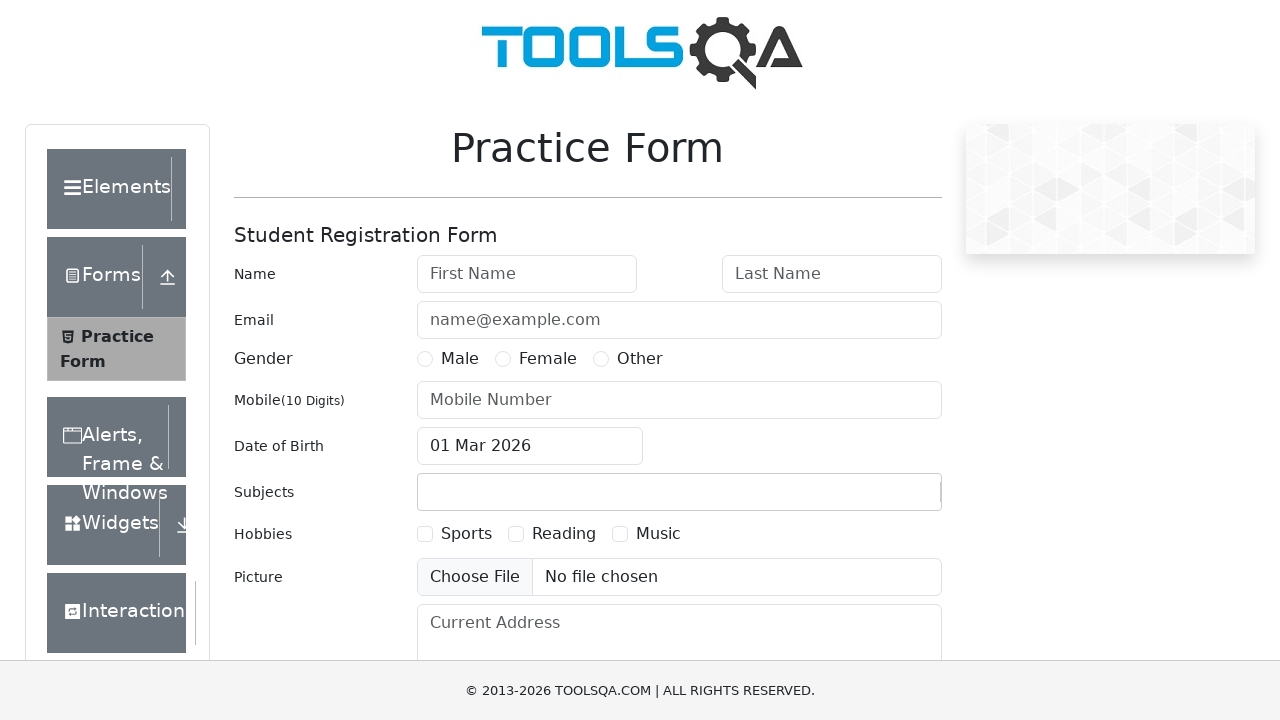

Filled first name field with 'Yashaka' on #firstName
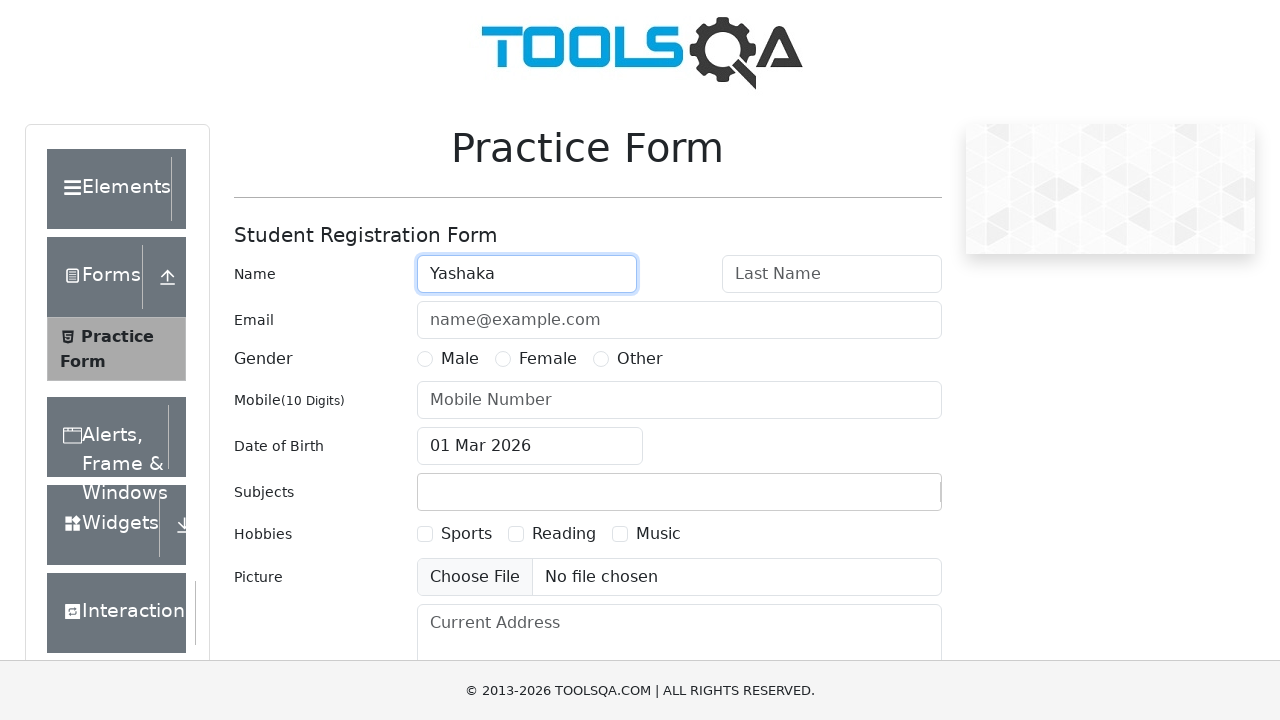

Filled last name field with 'Selenium' on #lastName
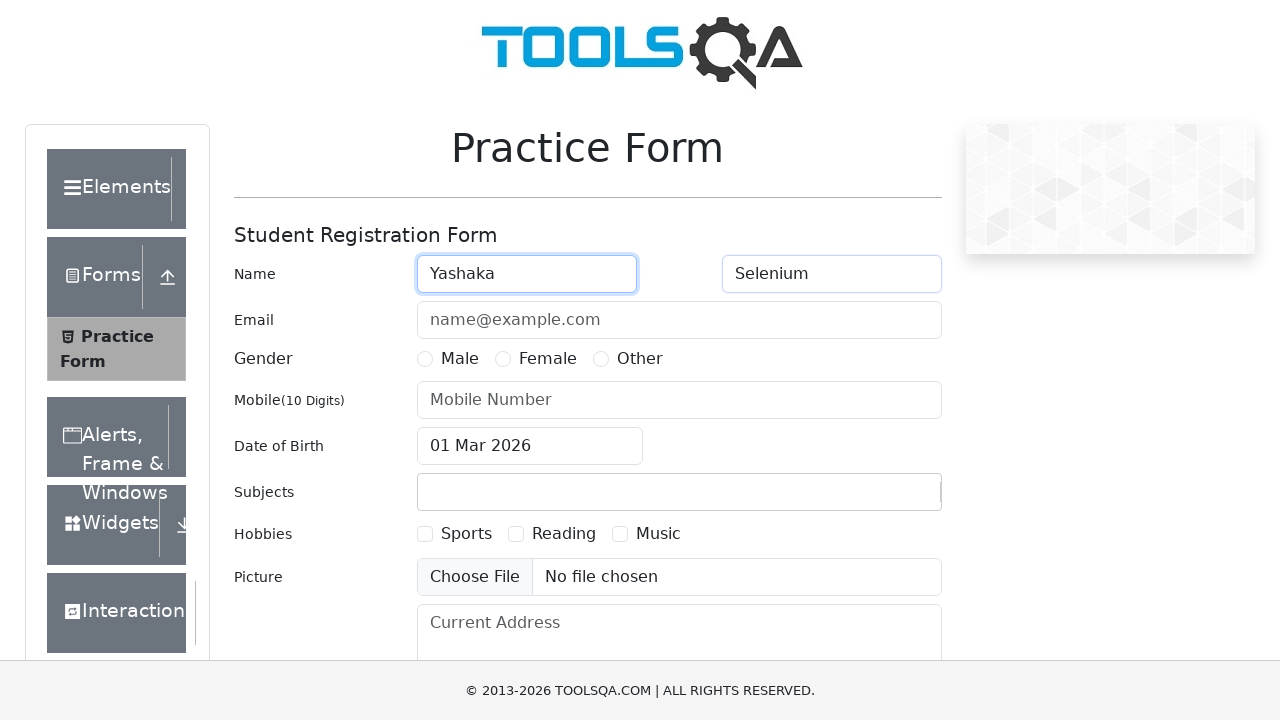

Filled email field with 'Examplum@mulpmaxe.com' on #userEmail
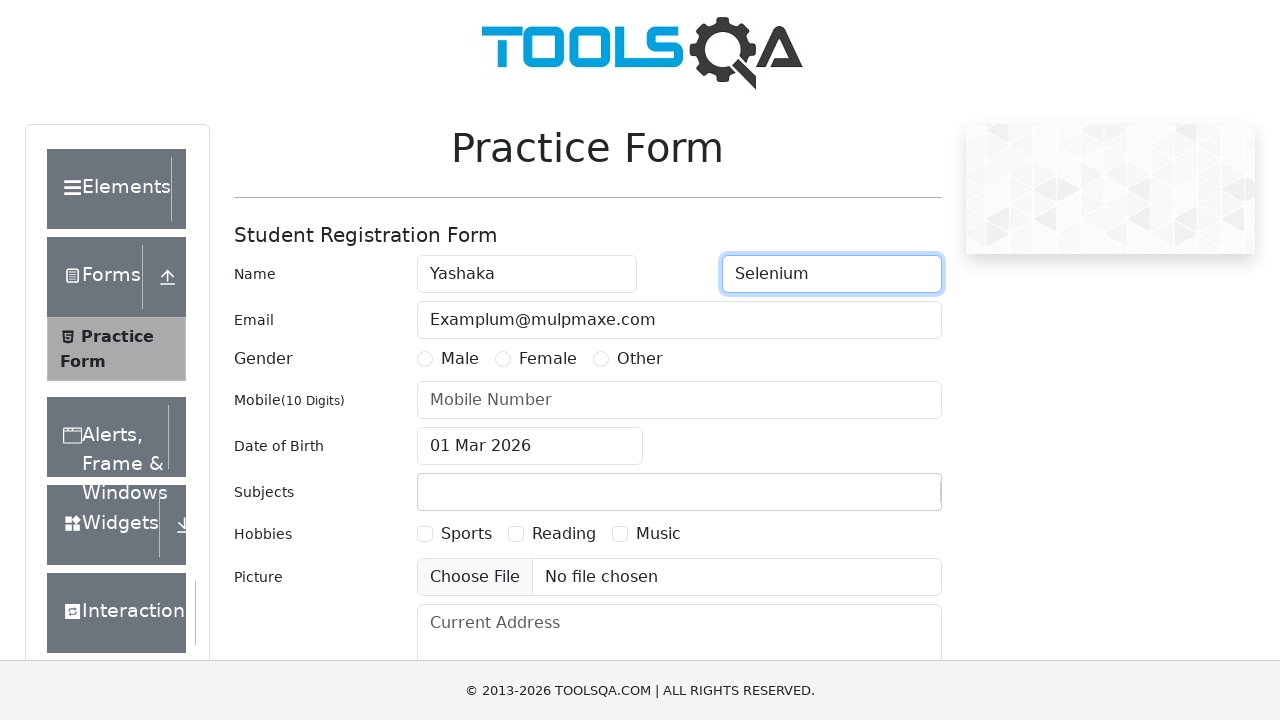

Selected Male gender radio button
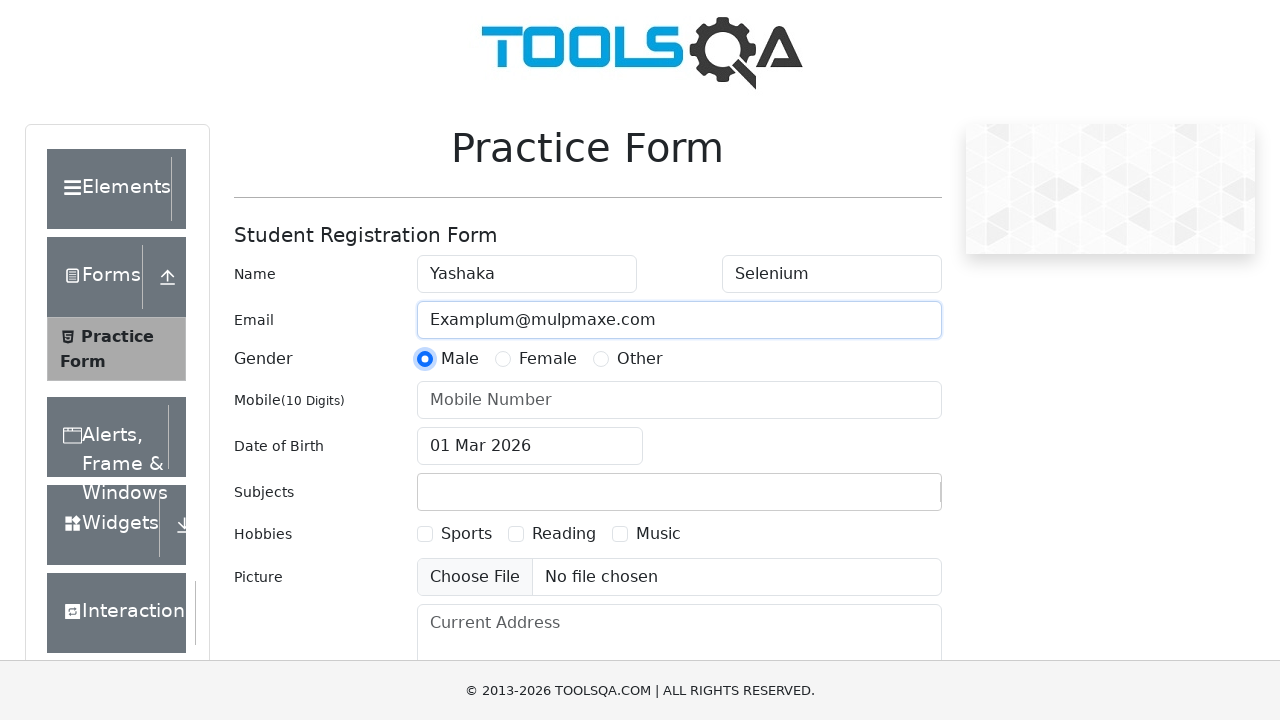

Filled phone number field with '8005553535' on #userNumber
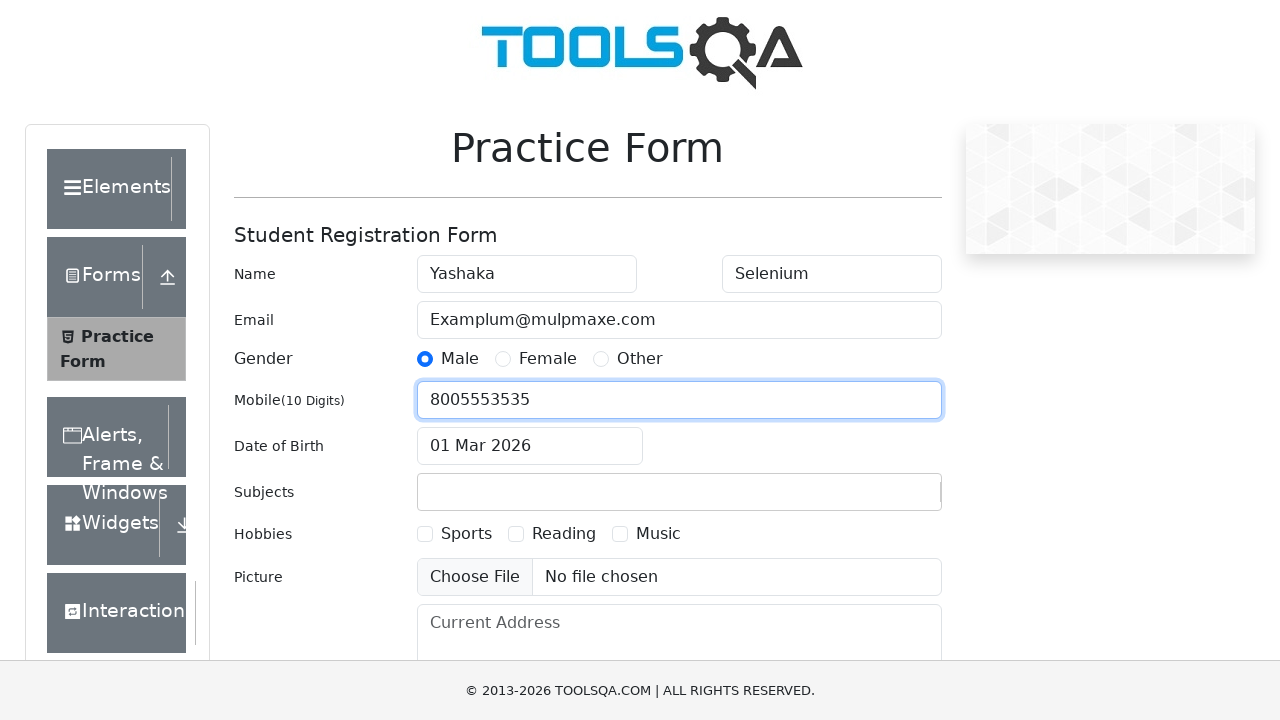

Clicked date of birth input field at (530, 446) on #dateOfBirthInput
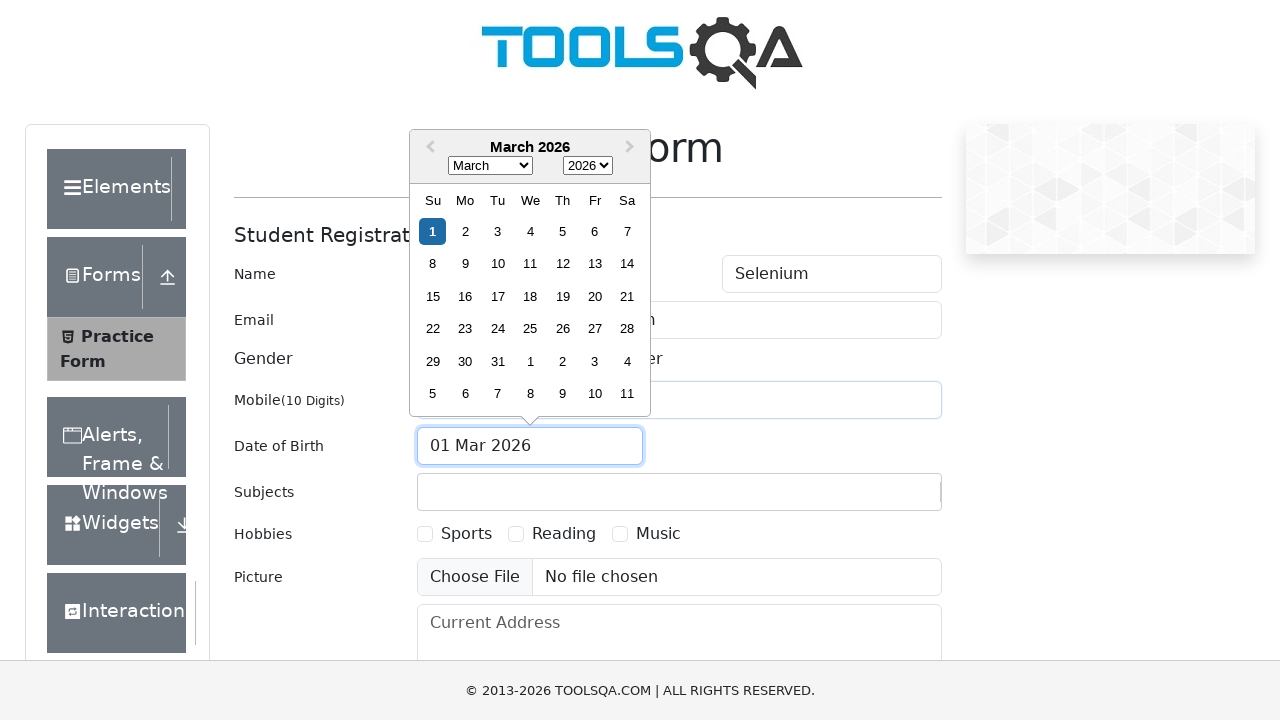

Selected all text in date field
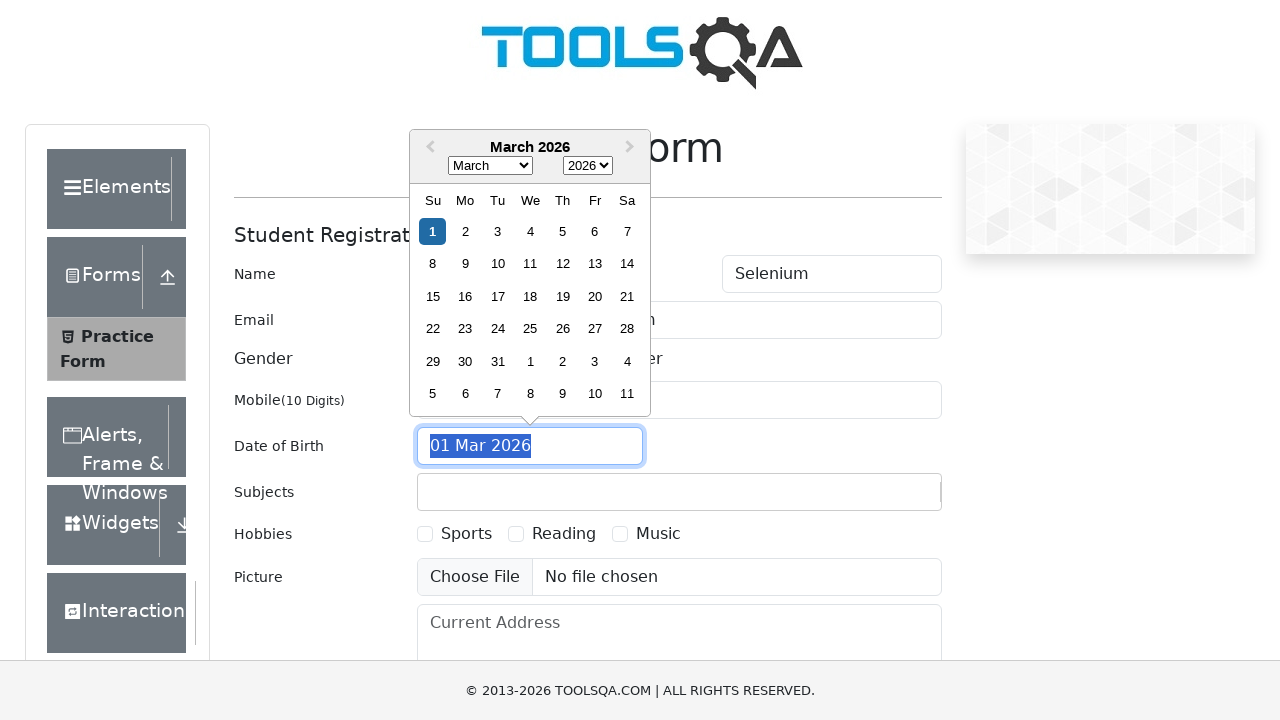

Typed date '19 Nov 1900' in date field
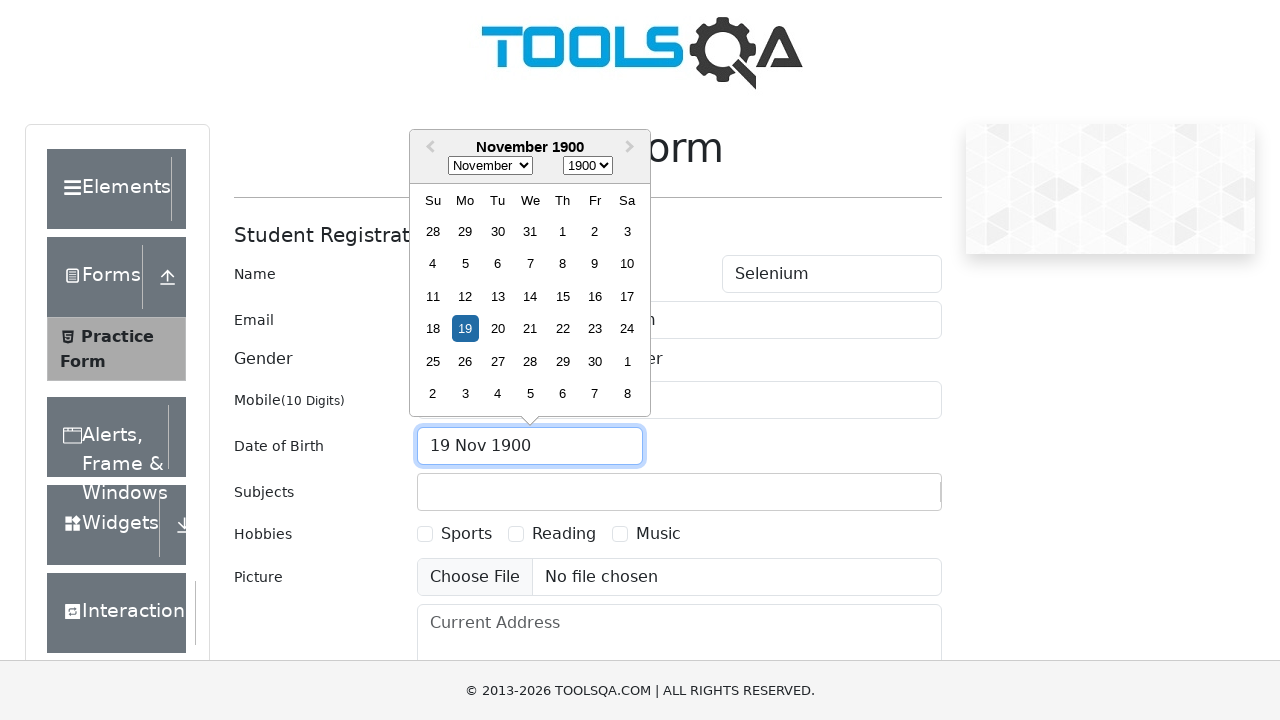

Pressed Enter to confirm date selection
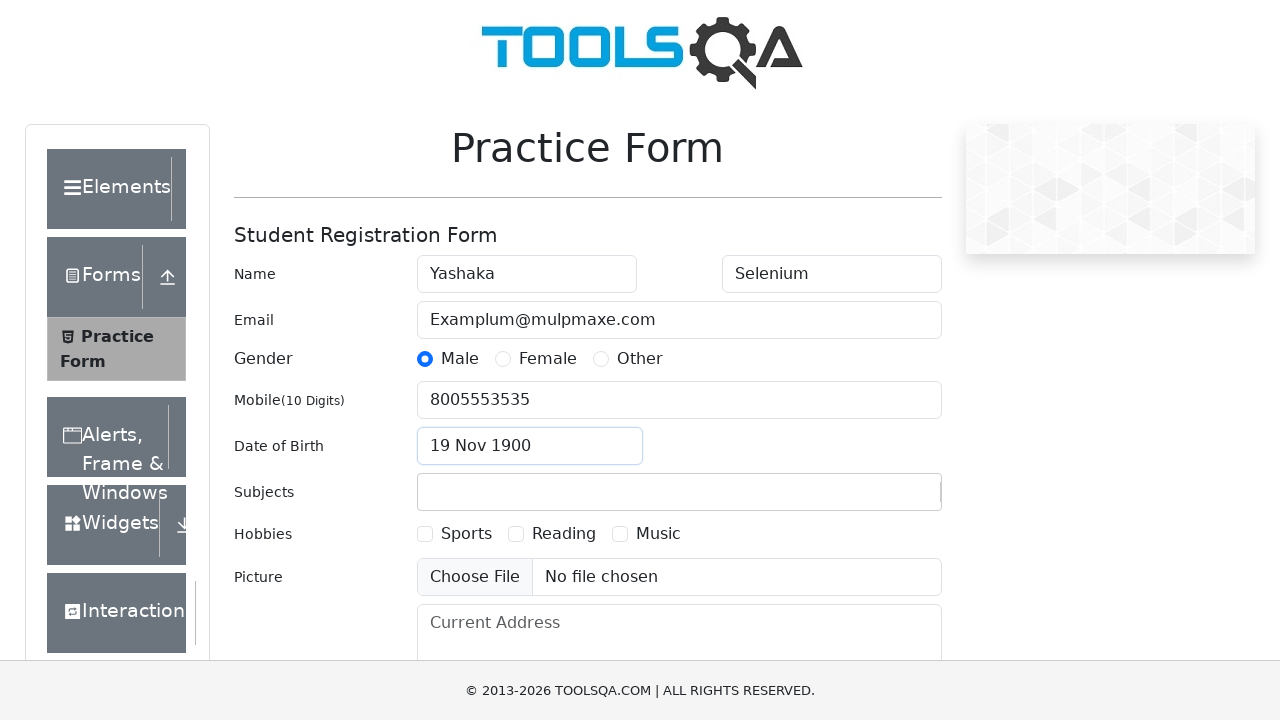

Filled subjects field with 'Math' on #subjectsInput
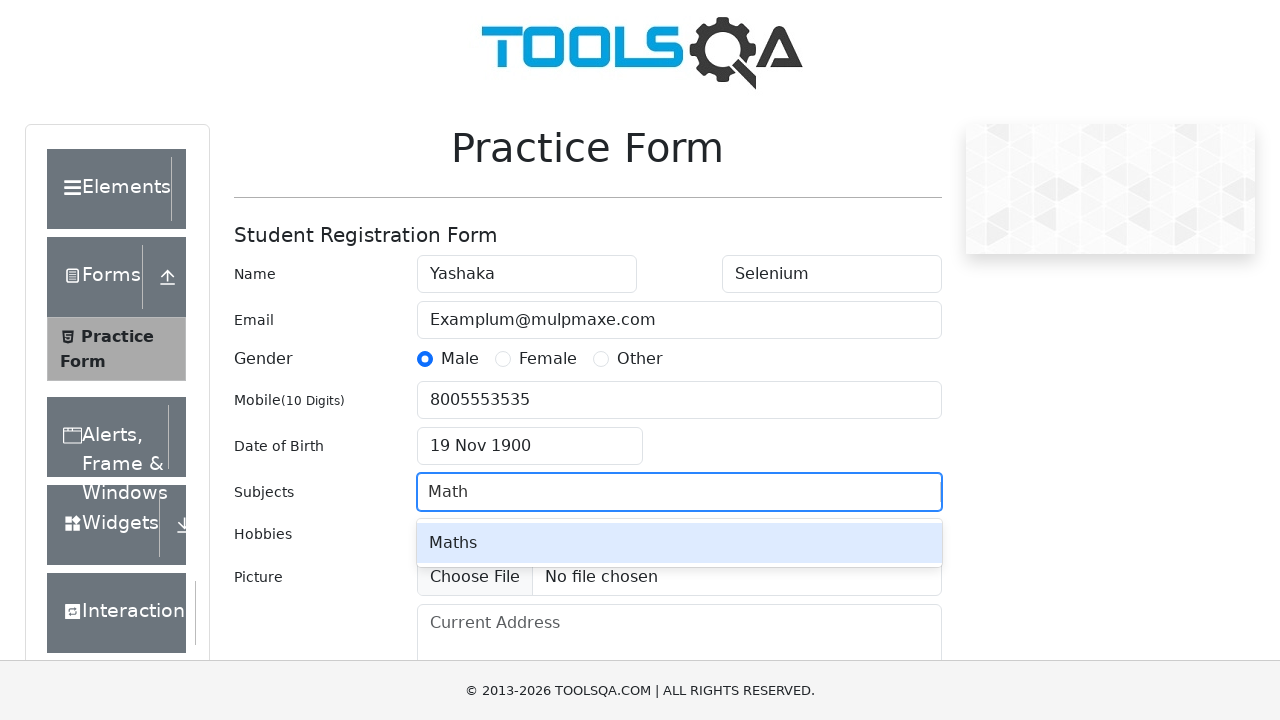

Pressed Enter to confirm subject selection
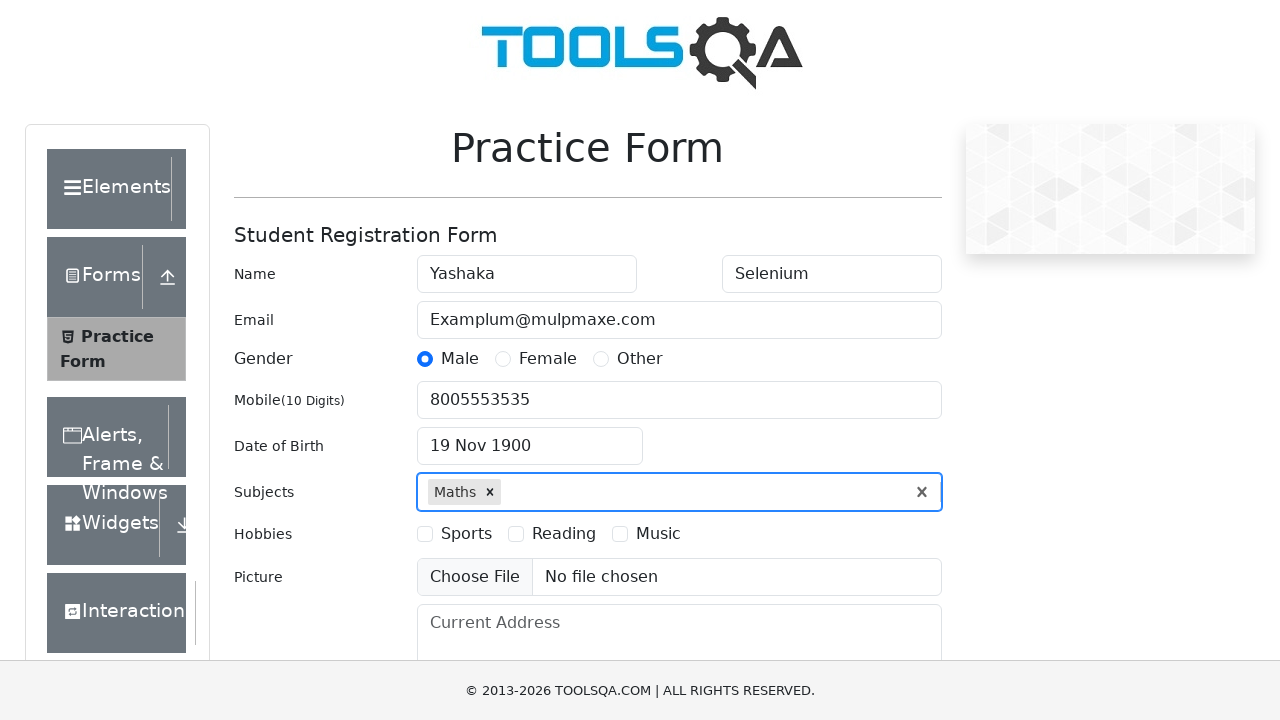

Selected hobbies checkbox 2
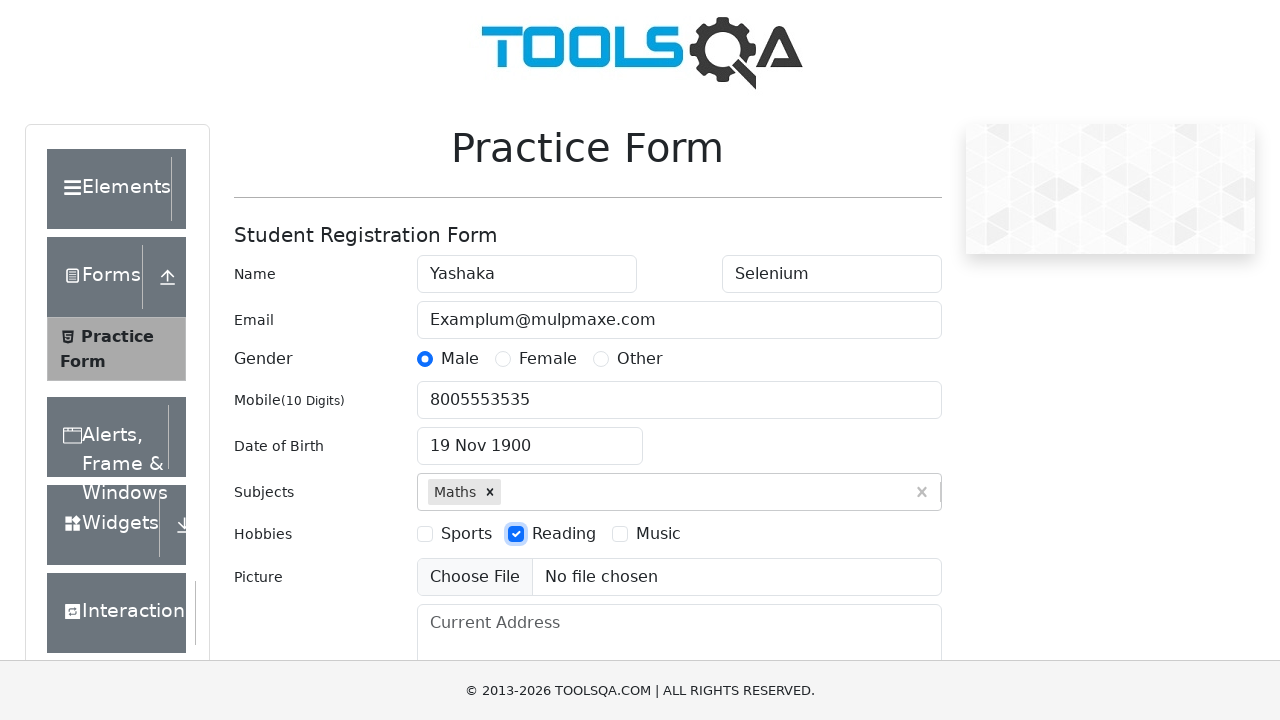

Selected hobbies checkbox 3
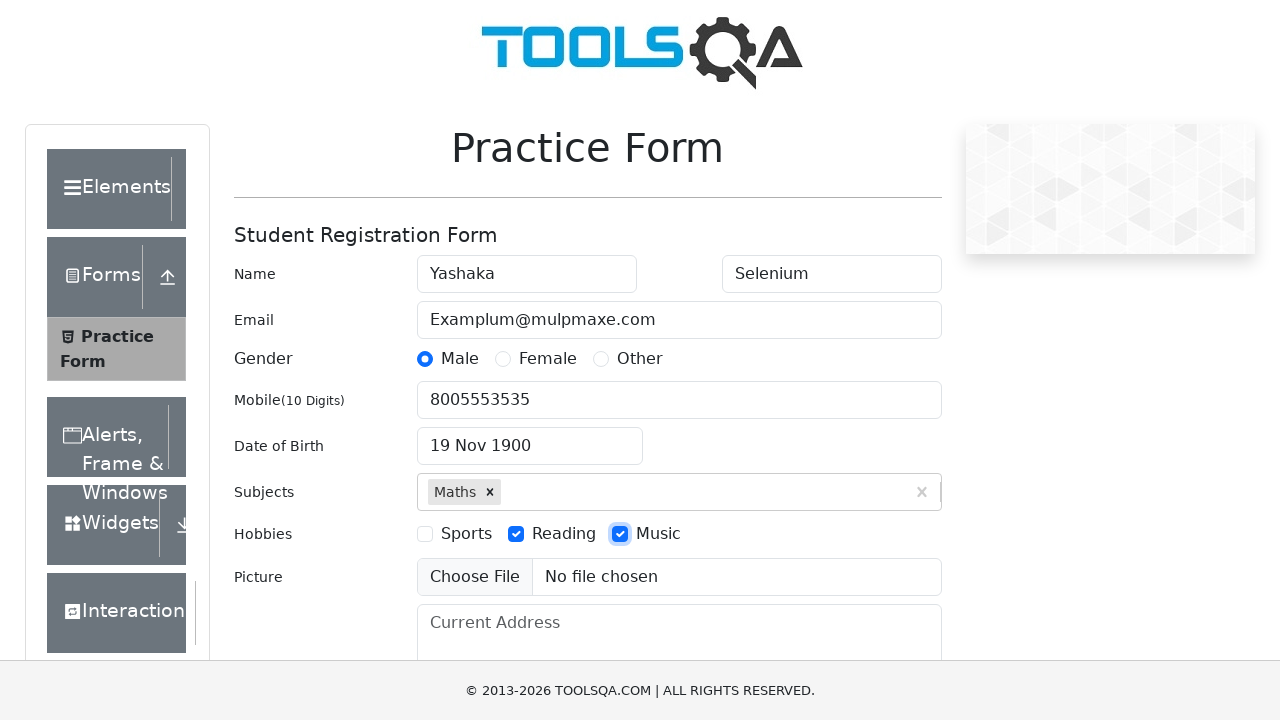

Filled current address field with 'Colorado-Springs' on #currentAddress
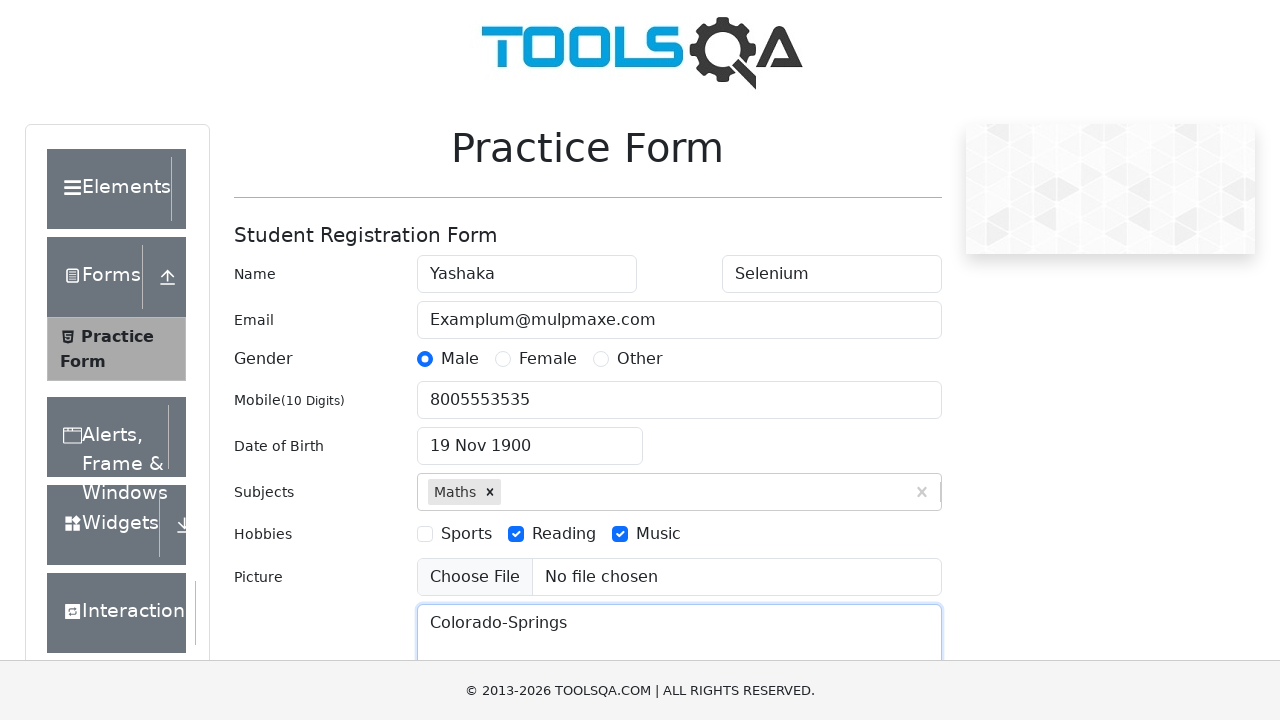

Clicked state dropdown to open it at (527, 437) on #state
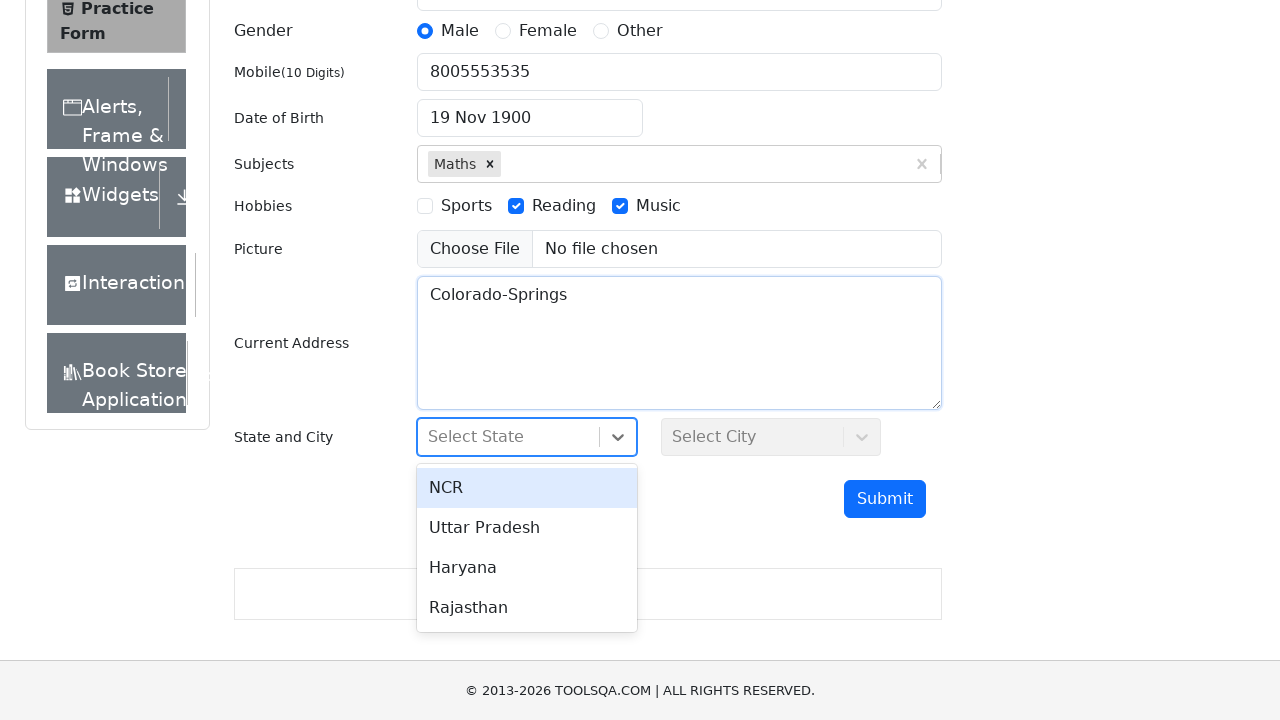

Selected first state option from dropdown at (527, 488) on #react-select-3-option-0
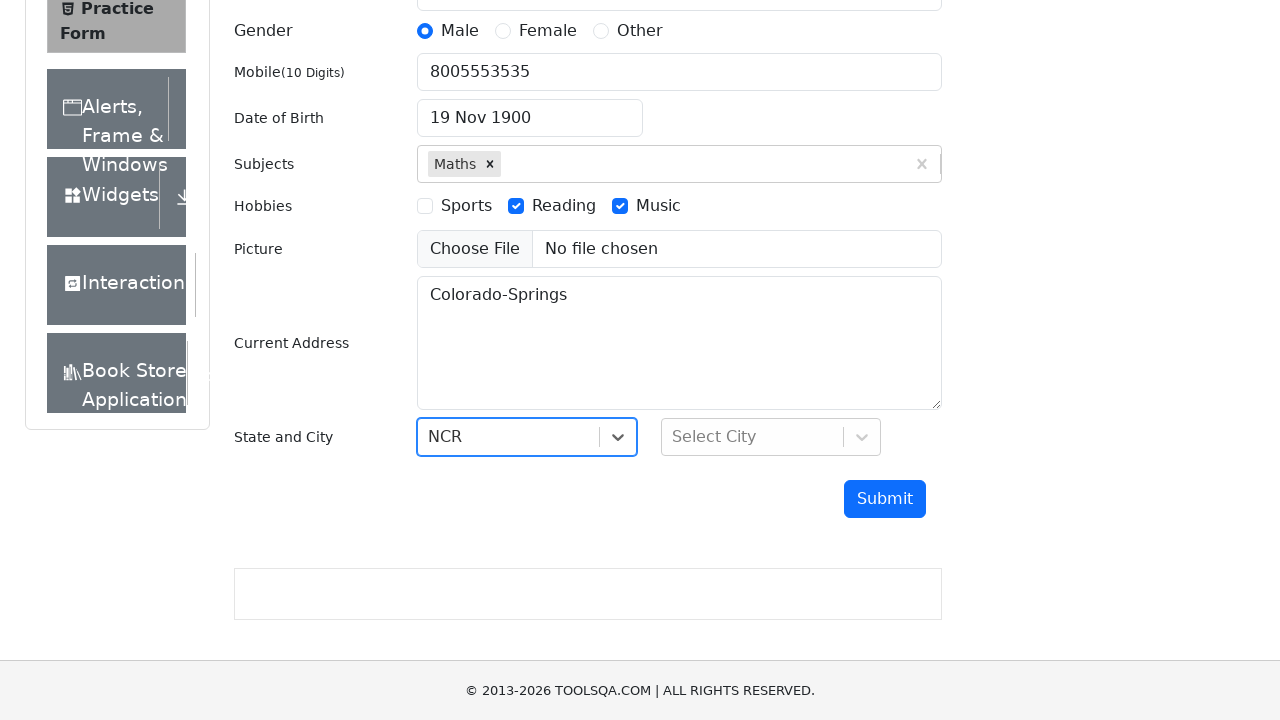

Clicked city dropdown to open it at (771, 437) on #city
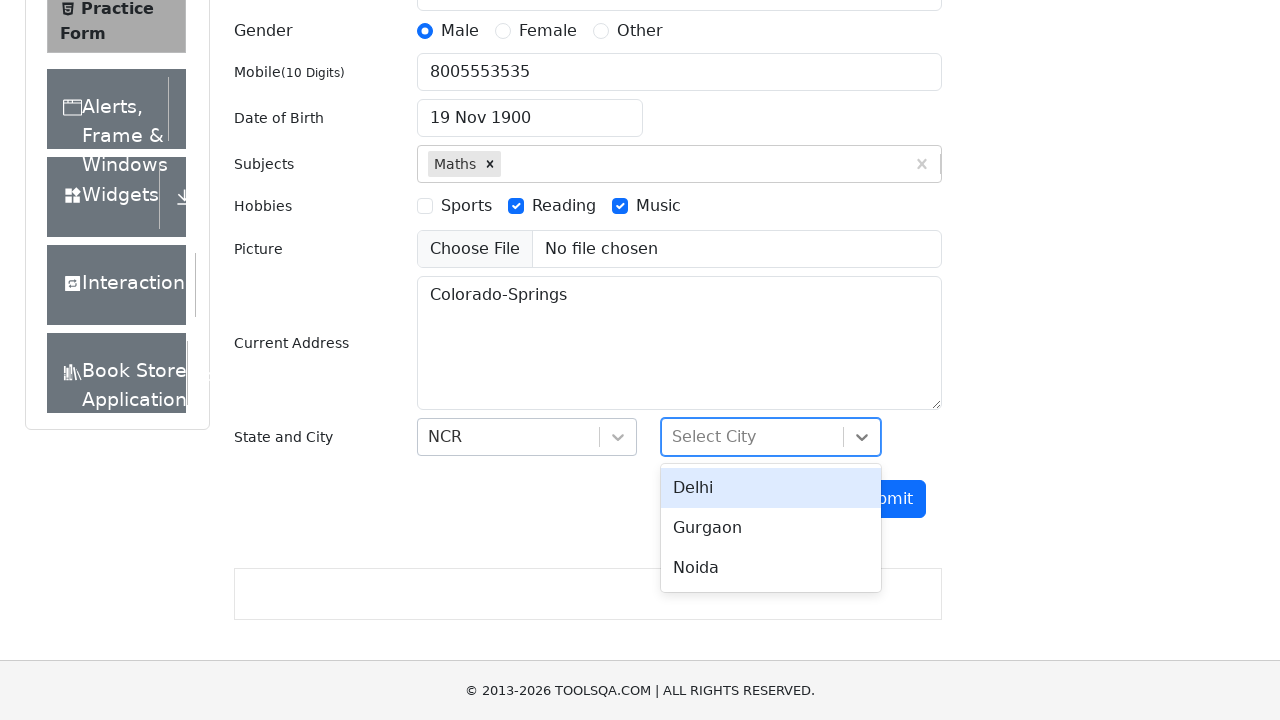

Selected city option from dropdown at (771, 568) on #react-select-4-option-2
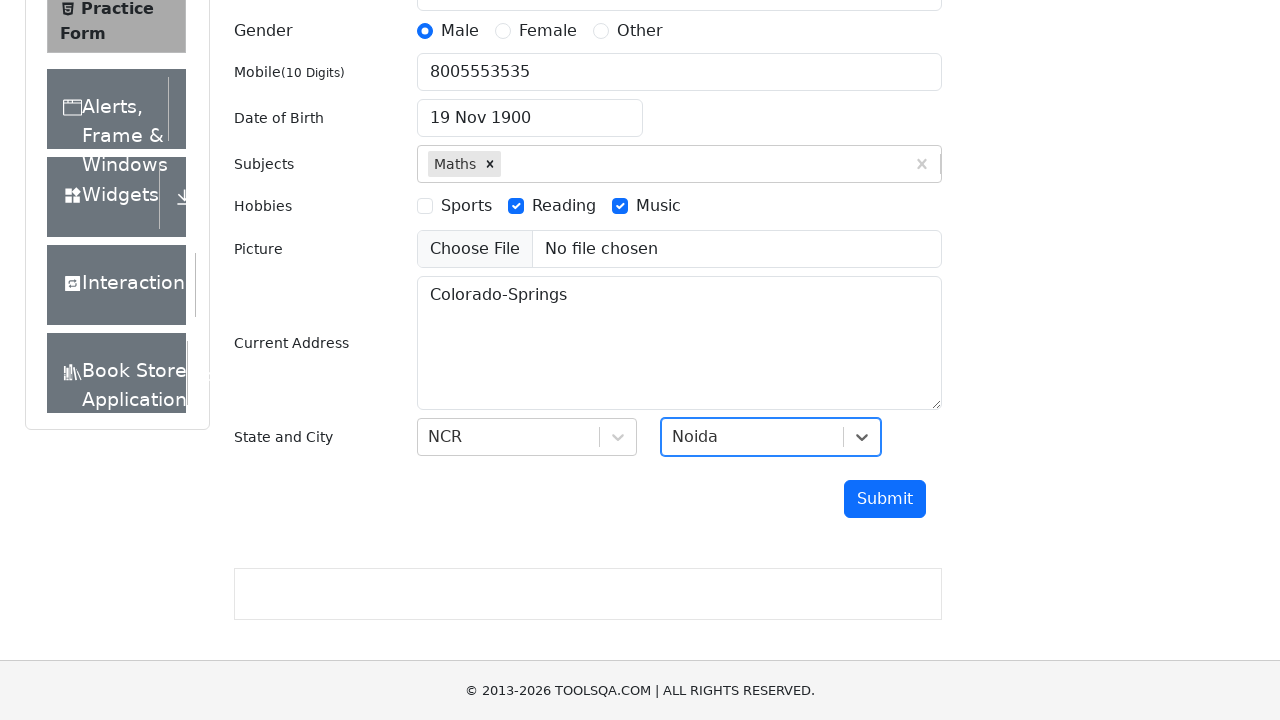

Clicked submit button to submit the form at (885, 499) on #submit
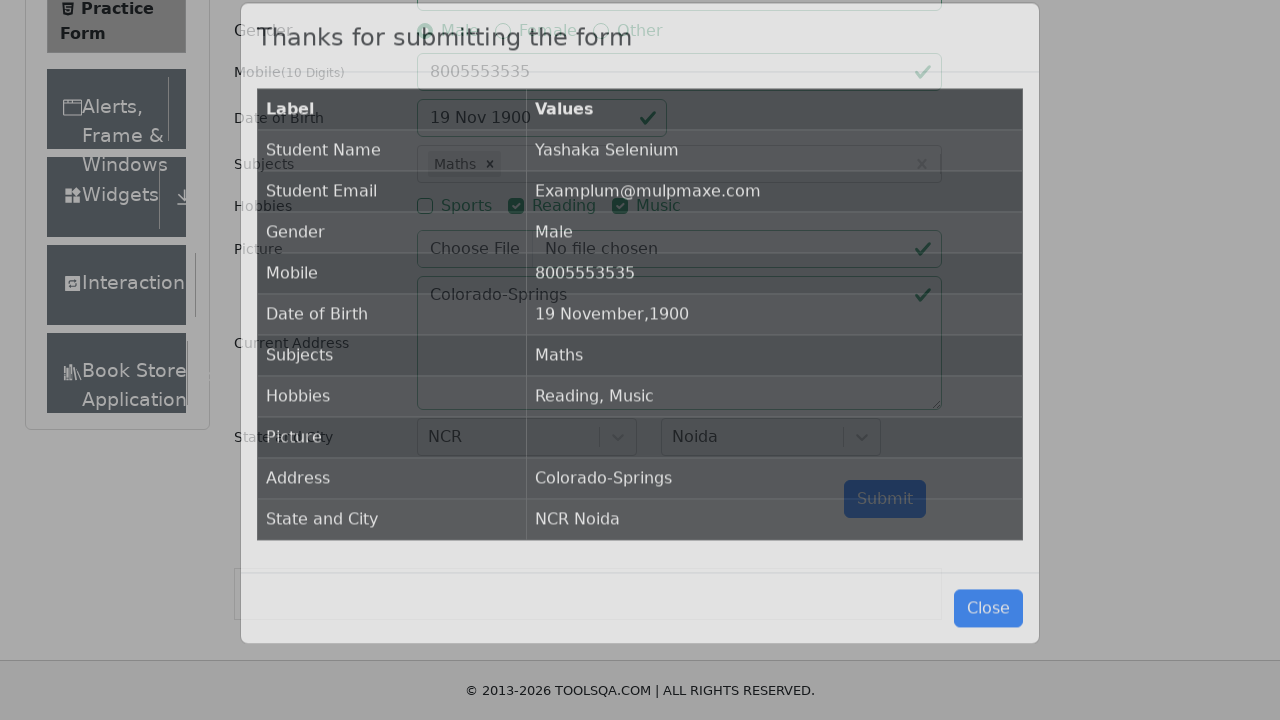

Success modal header loaded
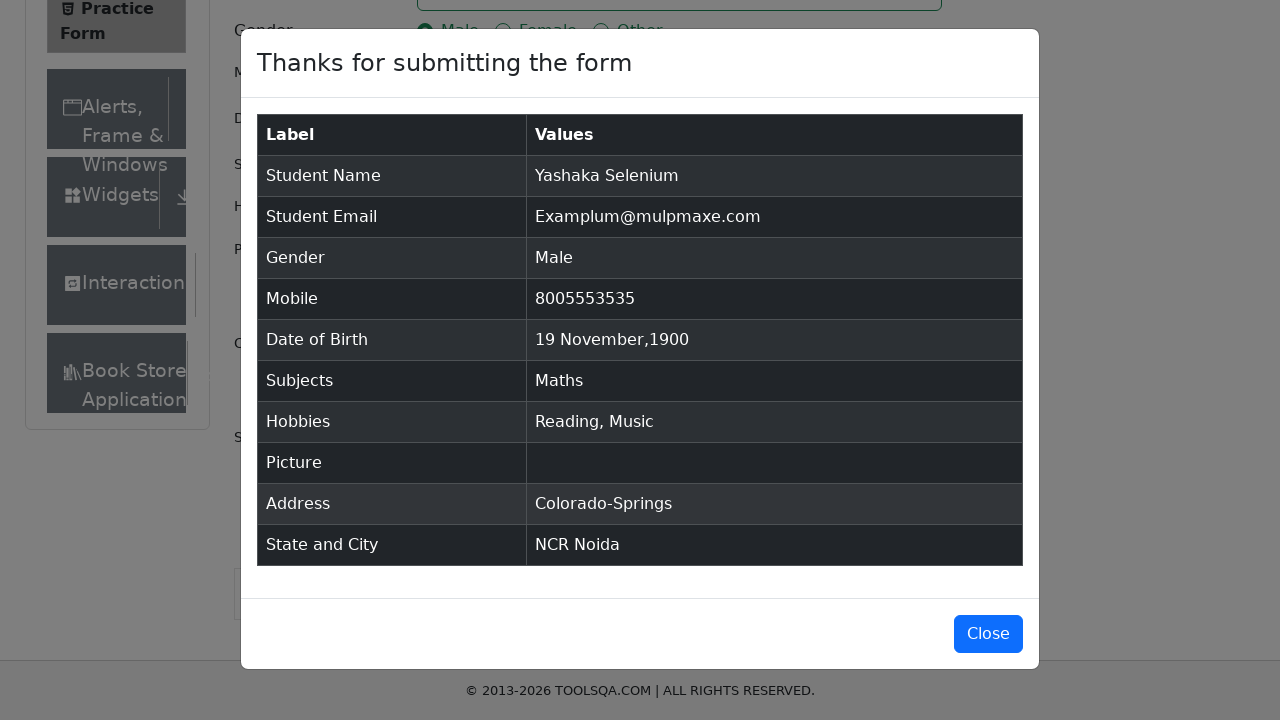

Verified success message in modal: 'Thanks for submitting the form'
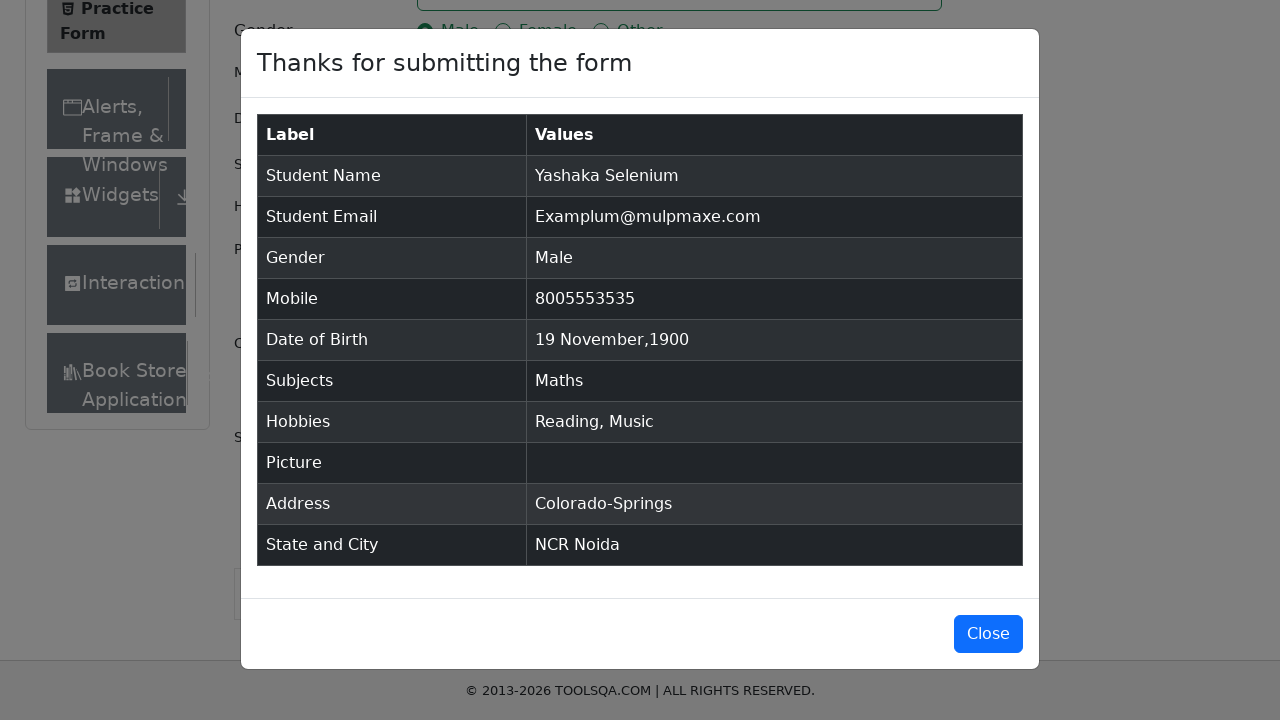

Clicked button to close the success modal at (988, 634) on #closeLargeModal
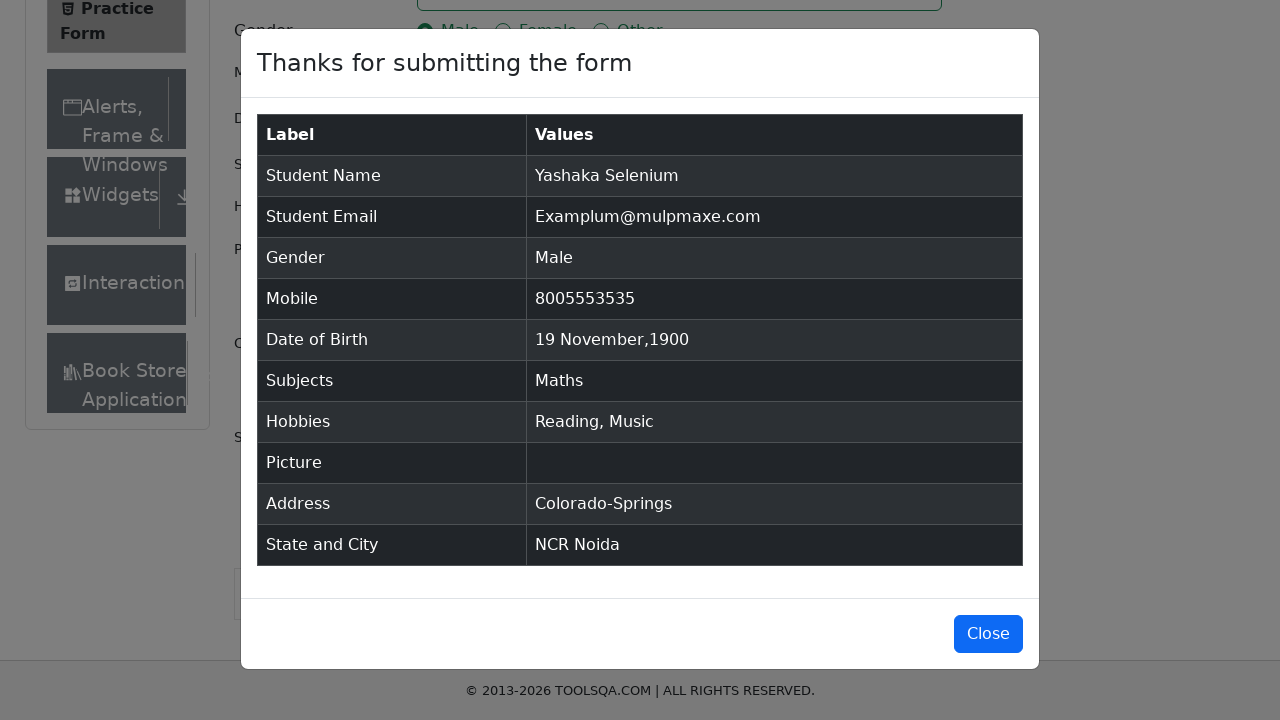

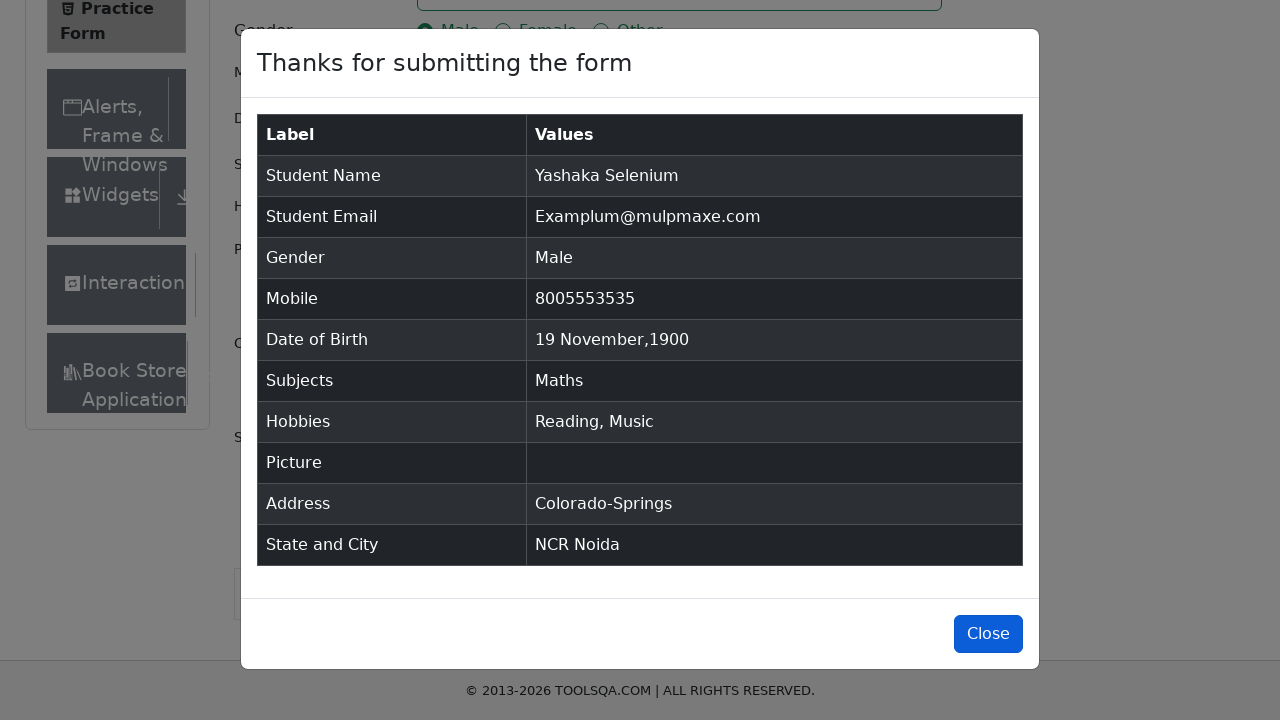